Tests AJAX functionality by clicking a button that triggers an asynchronous request and waiting for the success message to appear

Starting URL: http://uitestingplayground.com/ajax

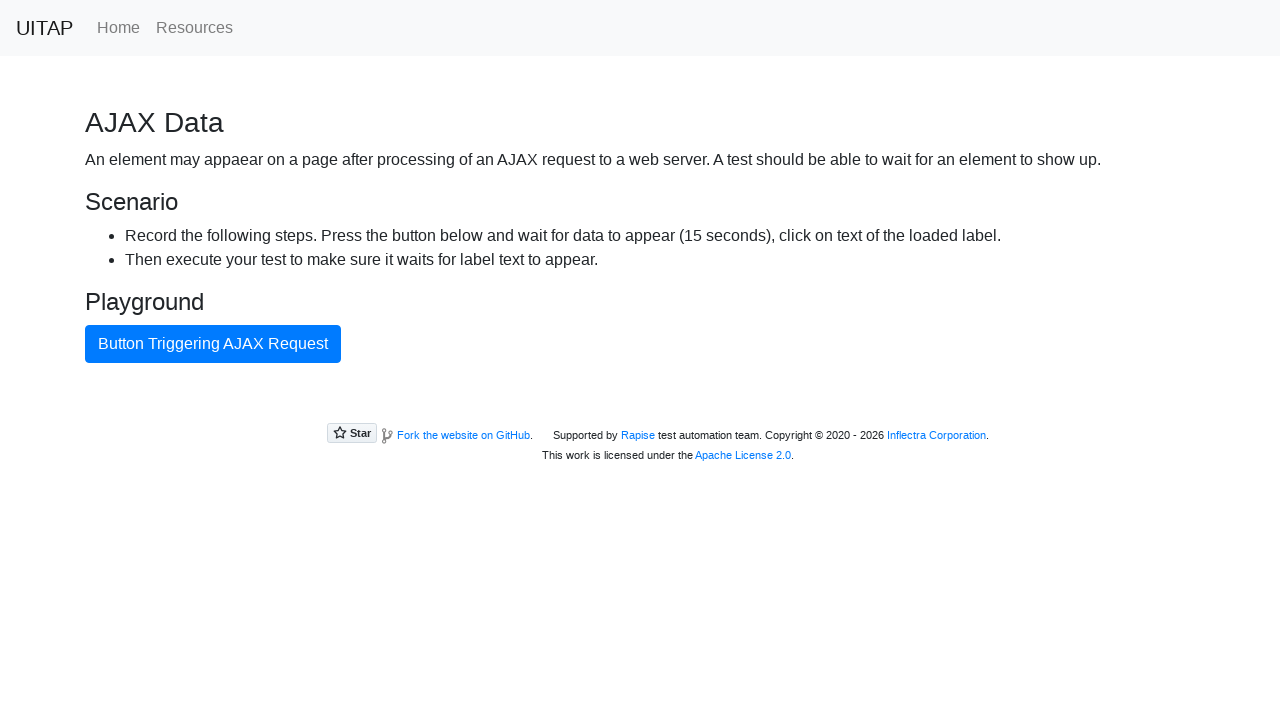

Navigated to AJAX test page
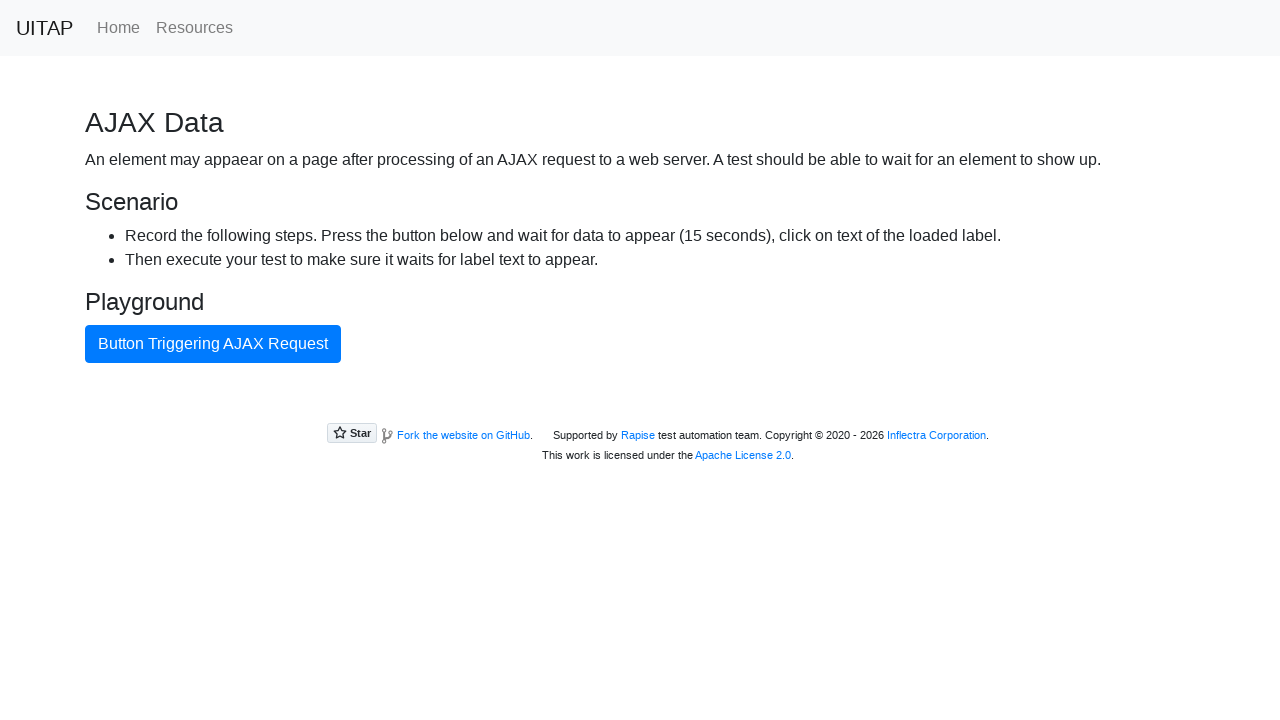

Clicked AJAX button to trigger asynchronous request at (213, 344) on #ajaxButton
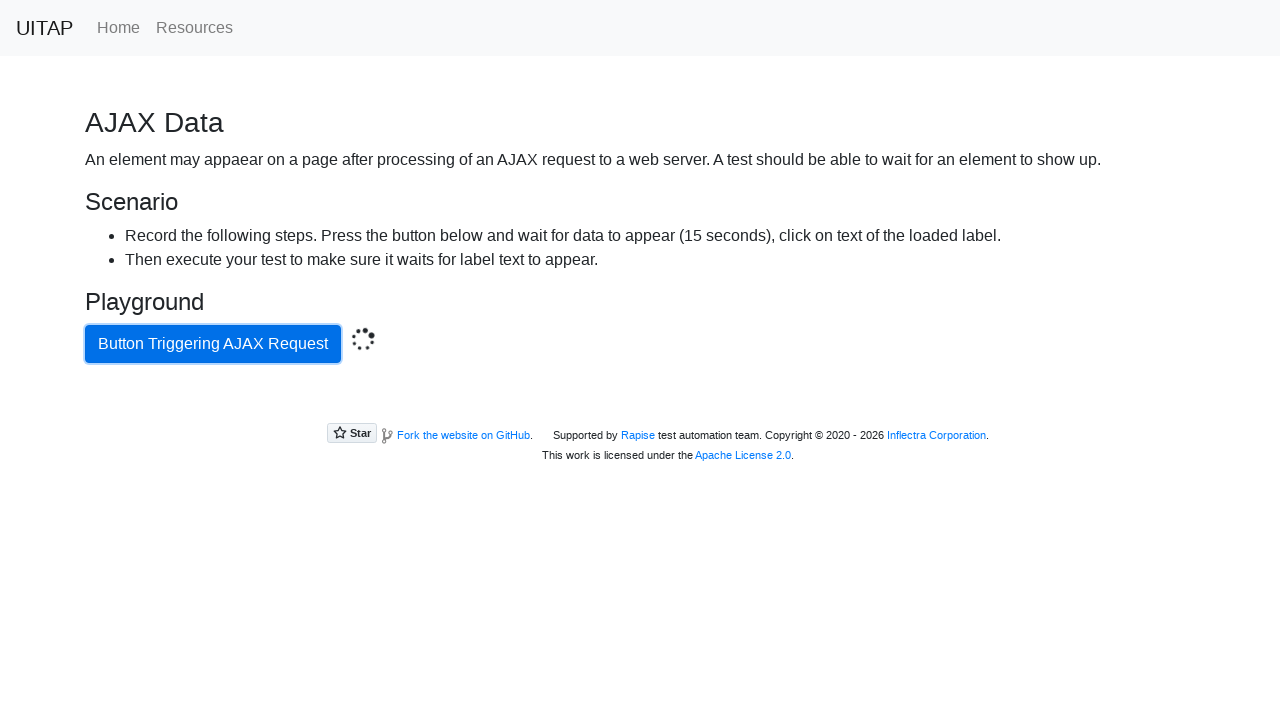

Success message appeared after AJAX request completed
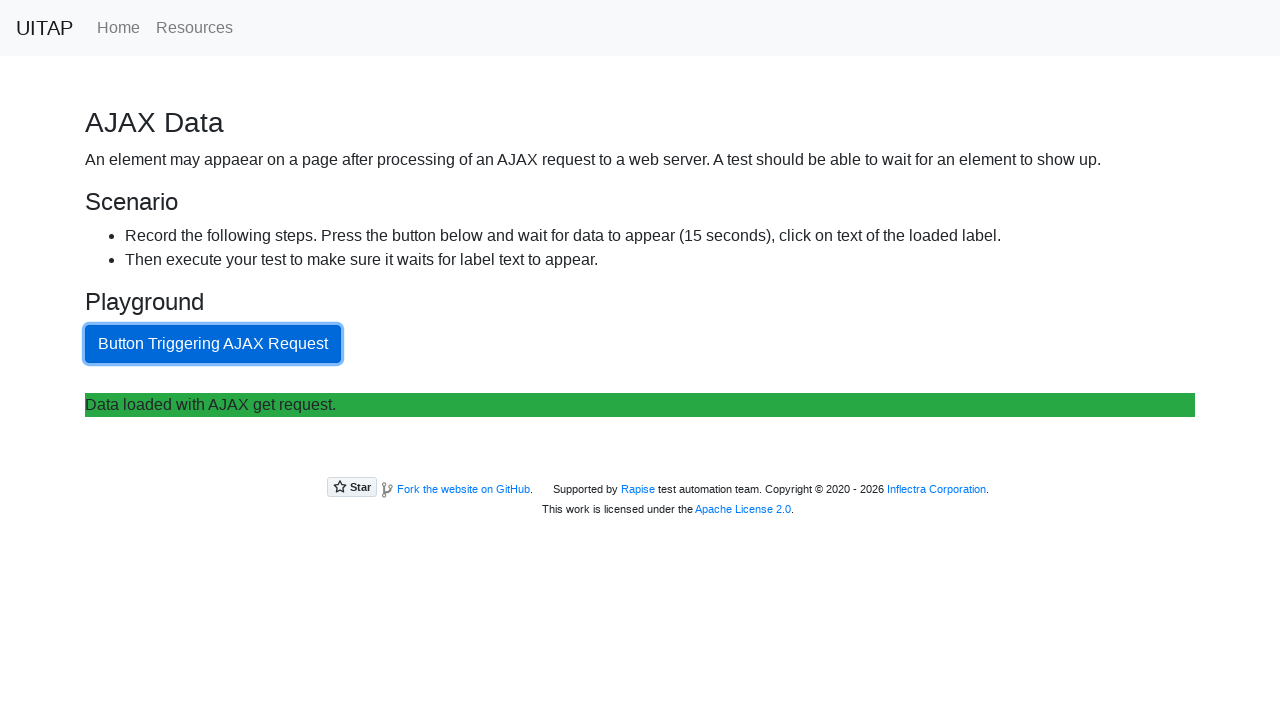

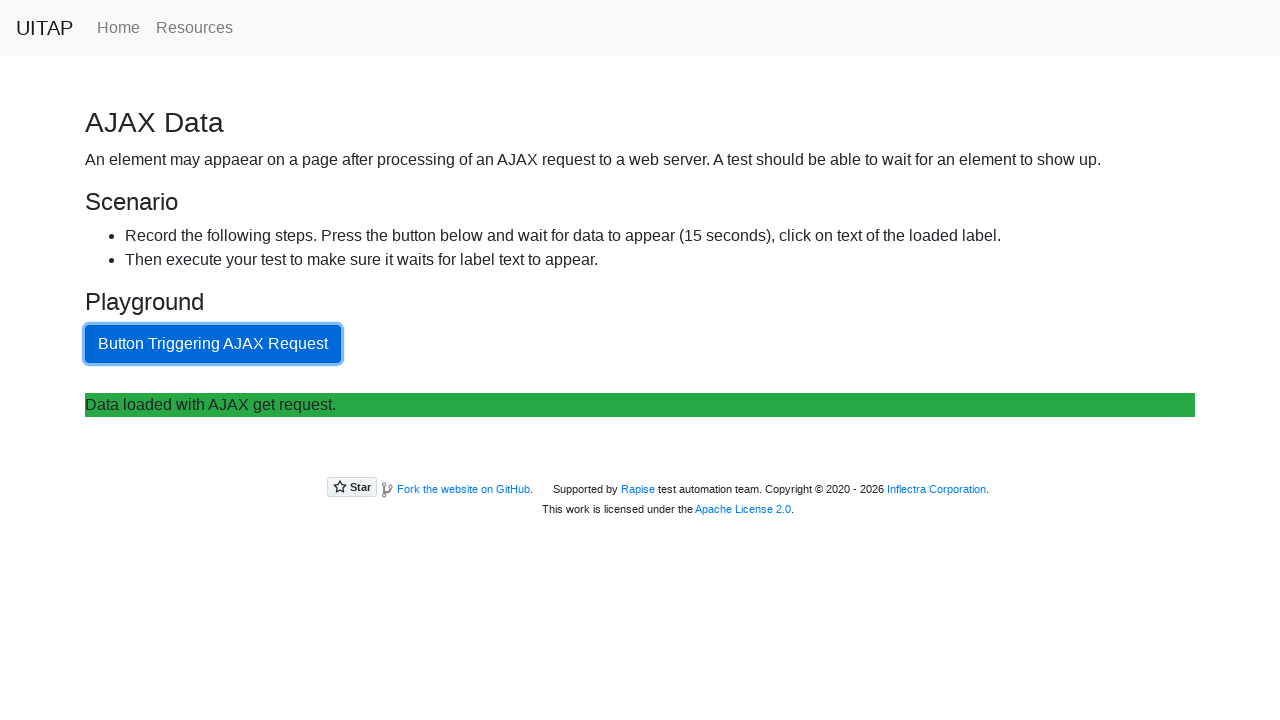